Tests opening a new browser tab by clicking the "New Tab" button and verifies the new tab displays the expected sample page content.

Starting URL: https://demoqa.com/browser-windows

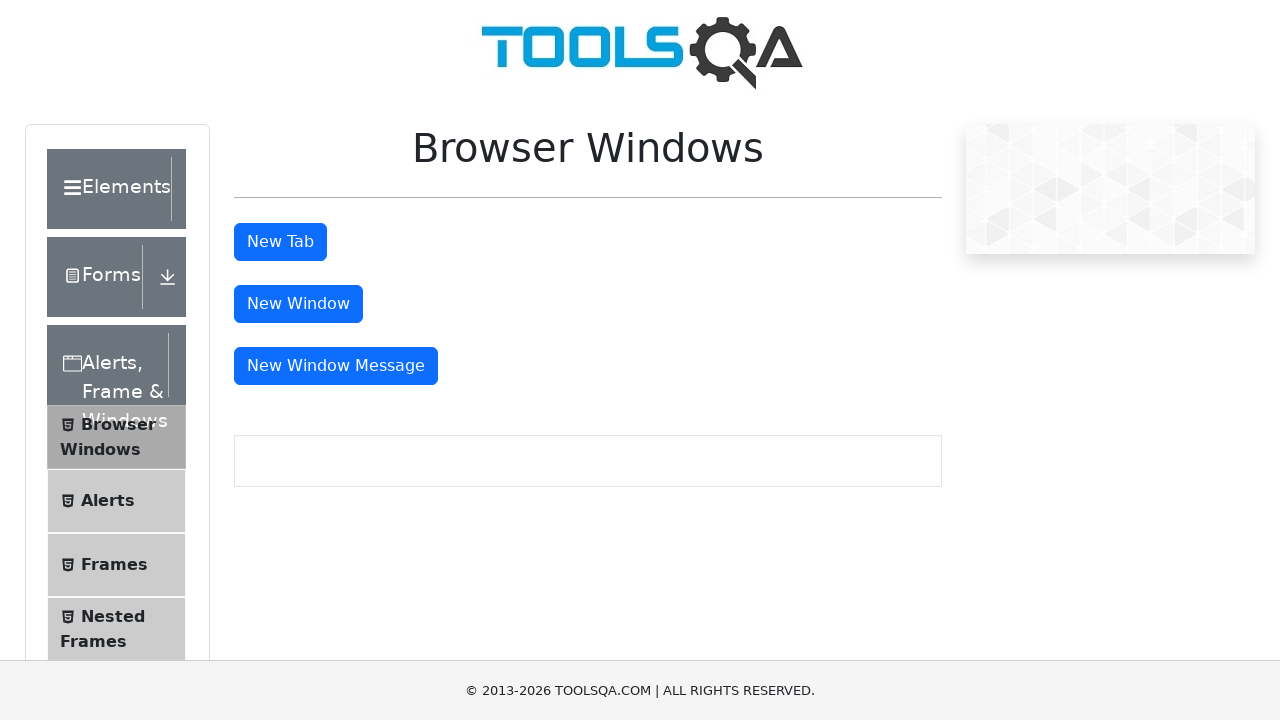

Clicked 'New Tab' button to open a new browser tab at (280, 242) on #tabButton
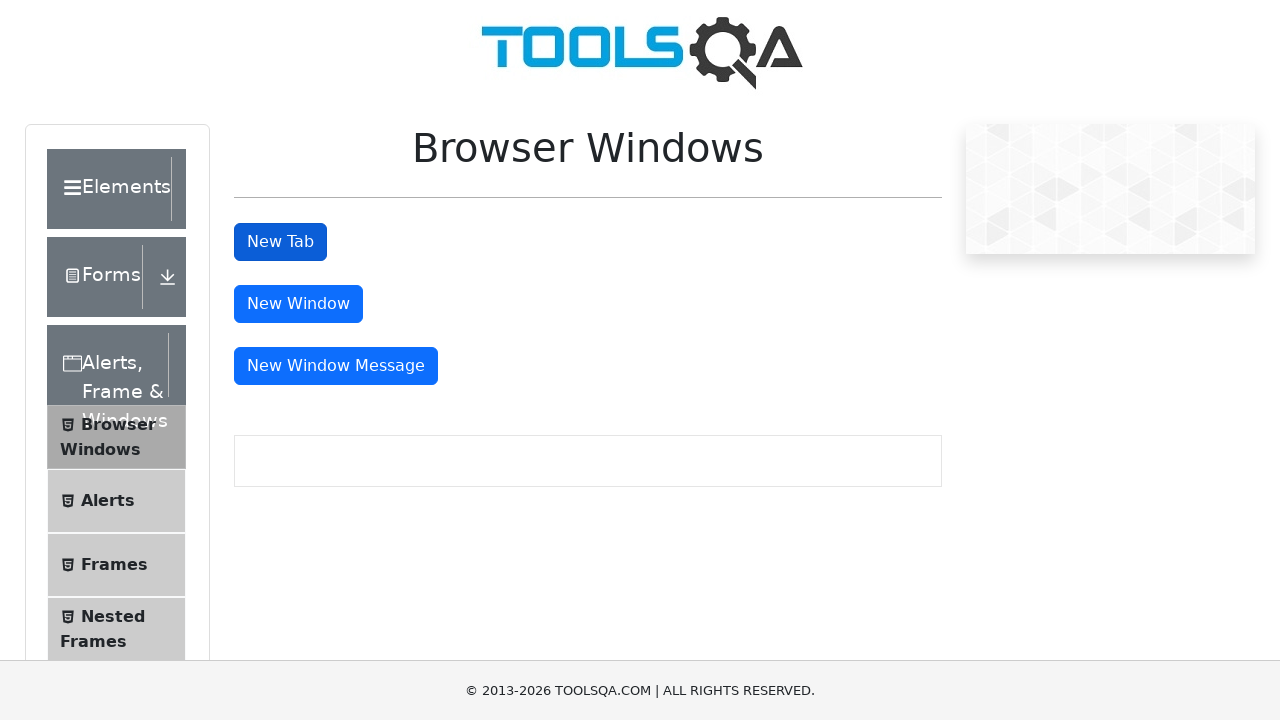

Captured the new tab page object
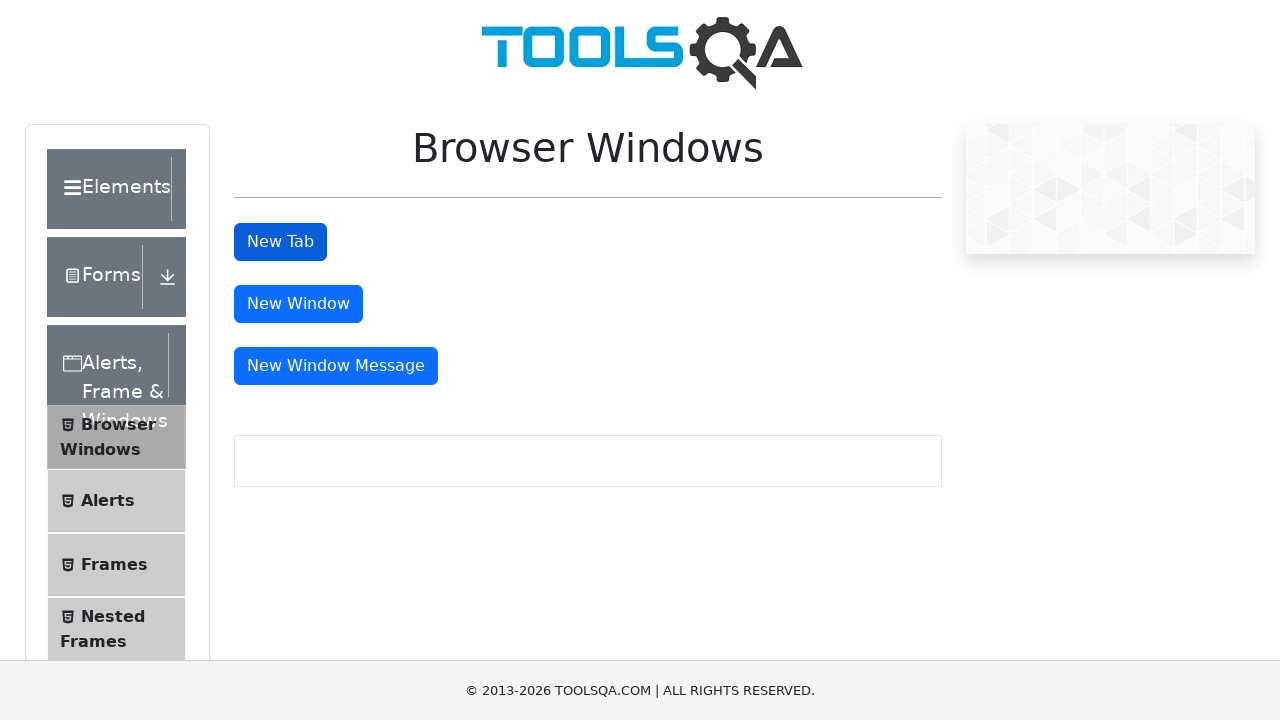

New tab page loaded successfully
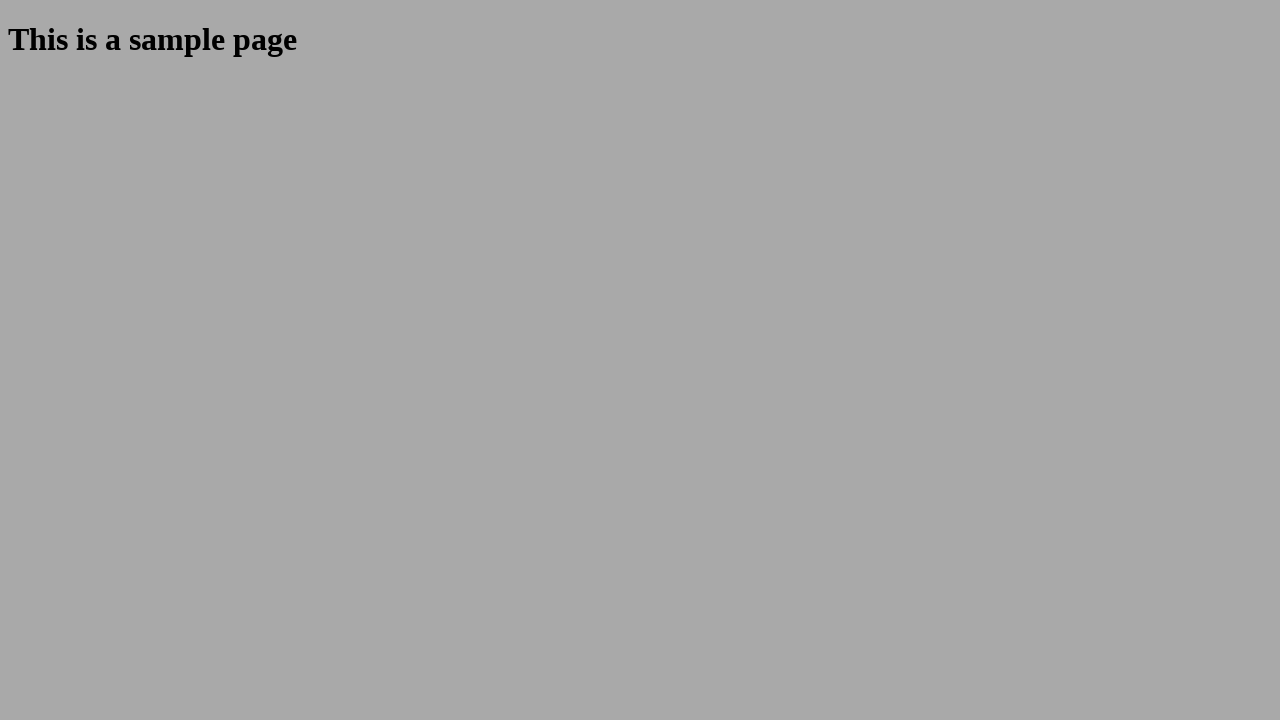

Sample heading element appeared on the new tab
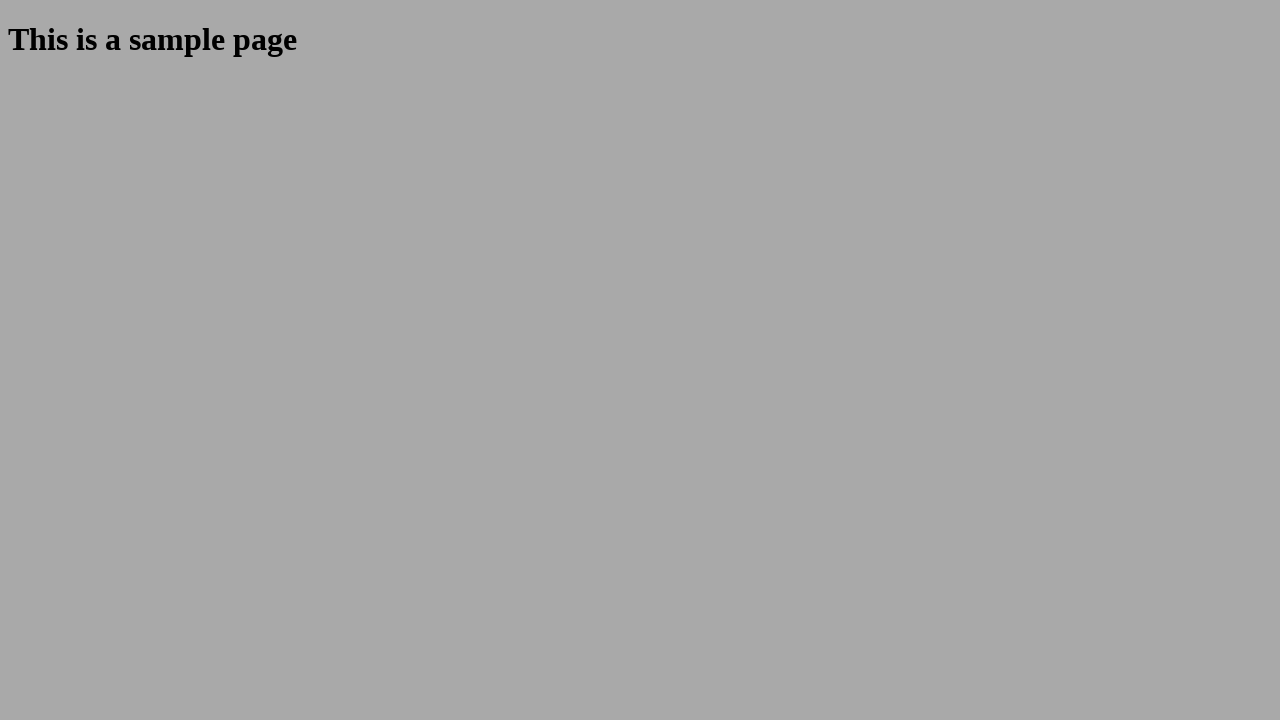

Retrieved heading text: 'This is a sample page'
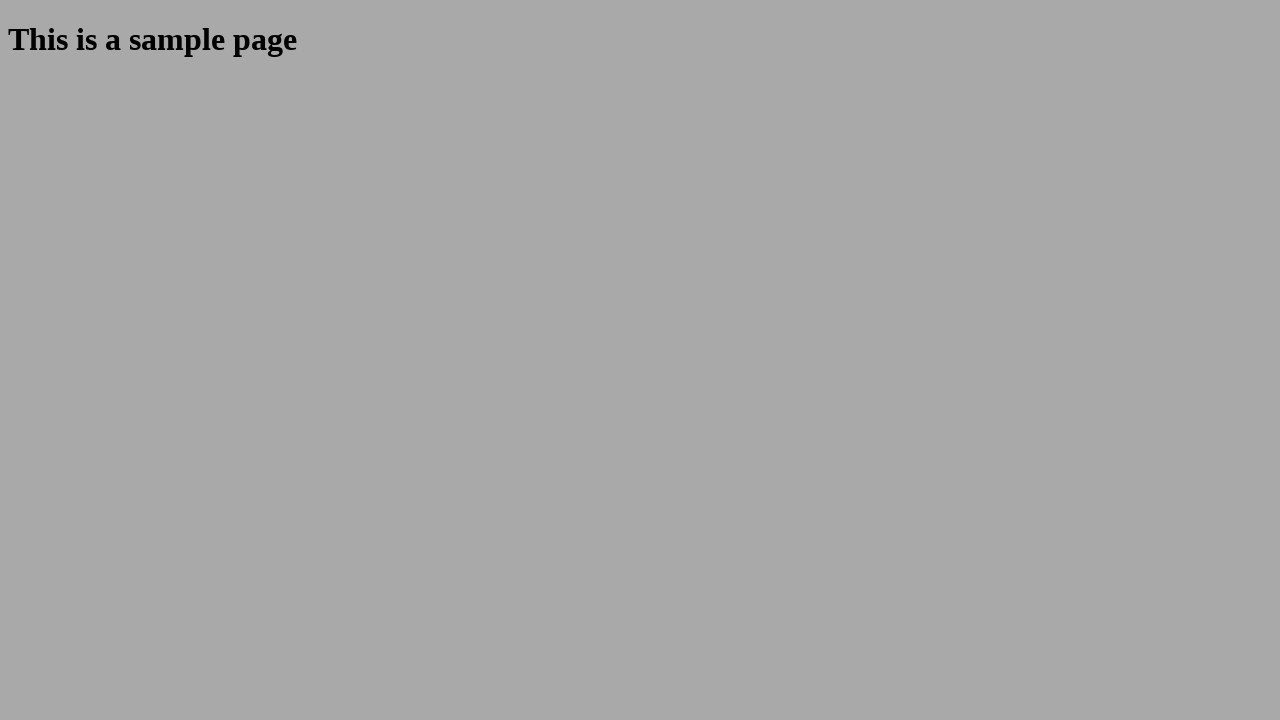

Verified heading text matches expected content 'This is a sample page'
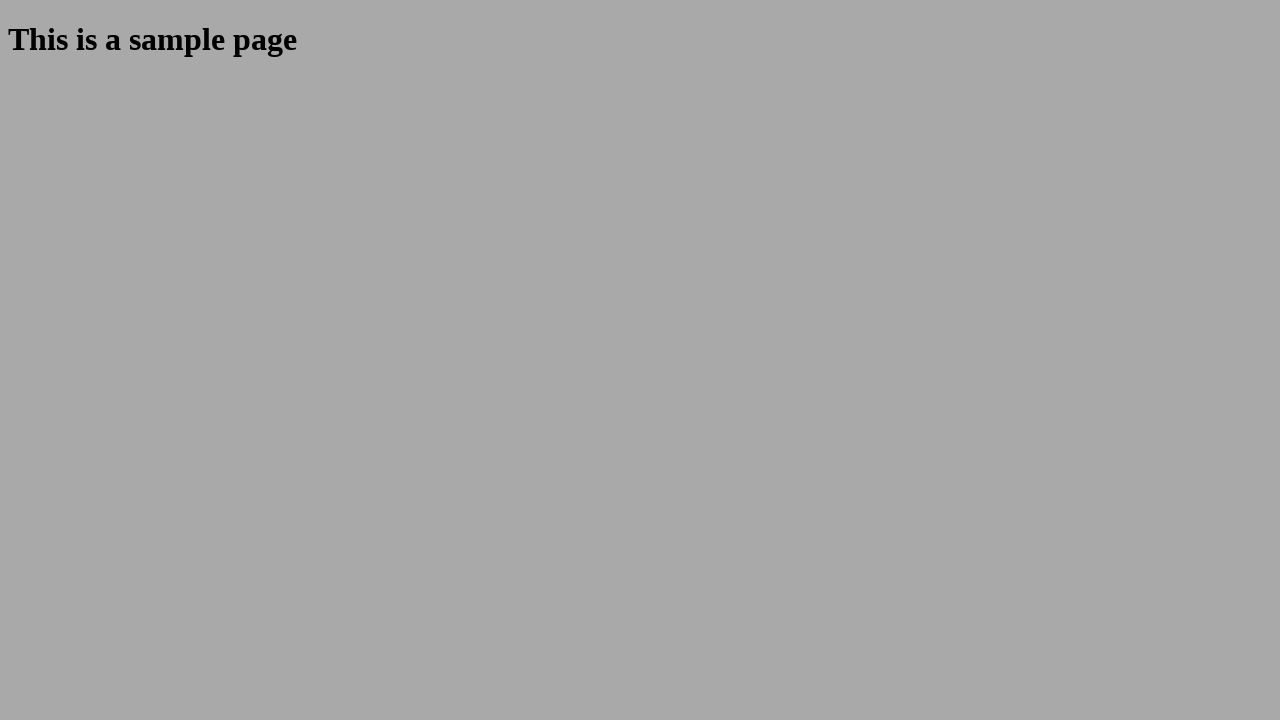

Closed the new tab
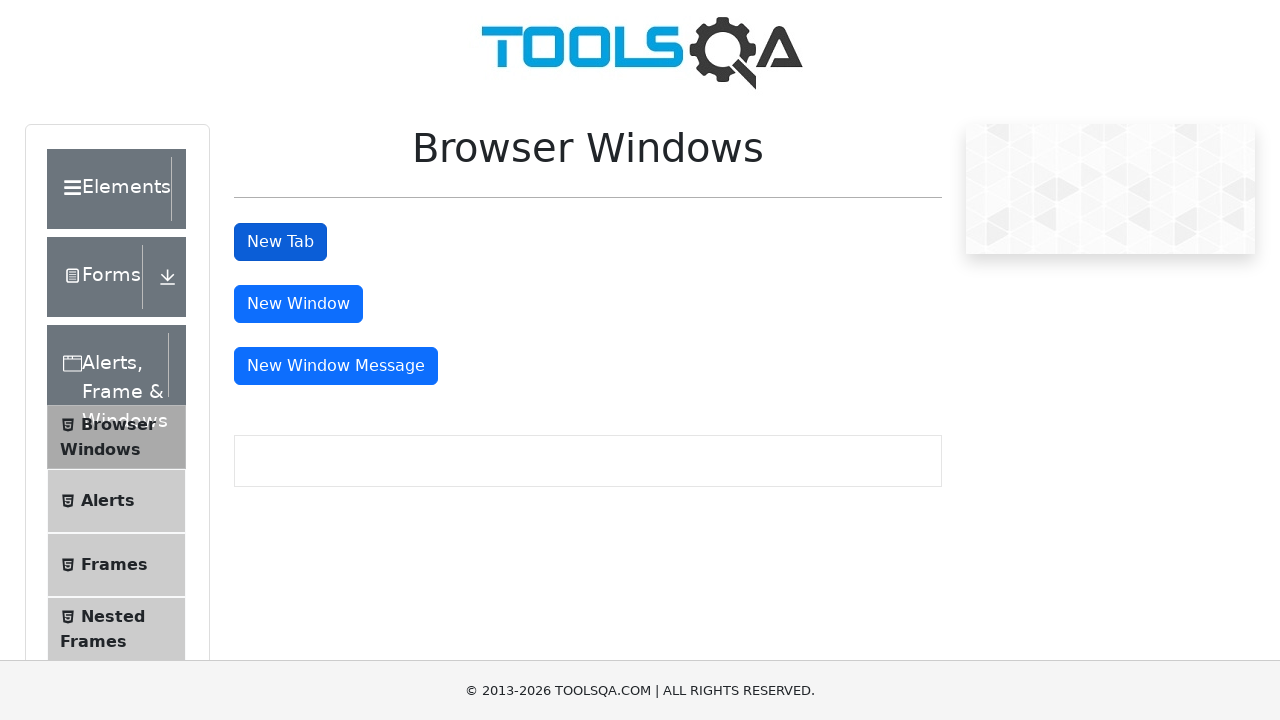

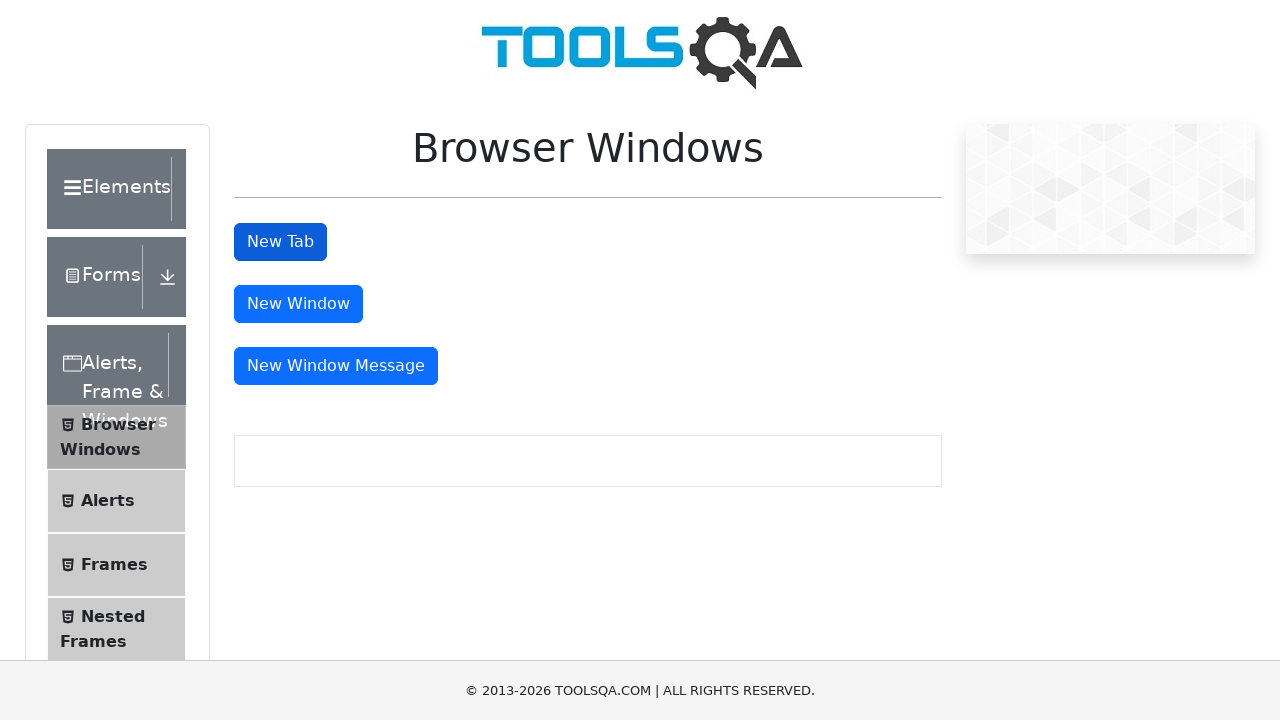